Tests iframe interaction by navigating to frames section and verifying content within an iframe

Starting URL: https://the-internet.herokuapp.com

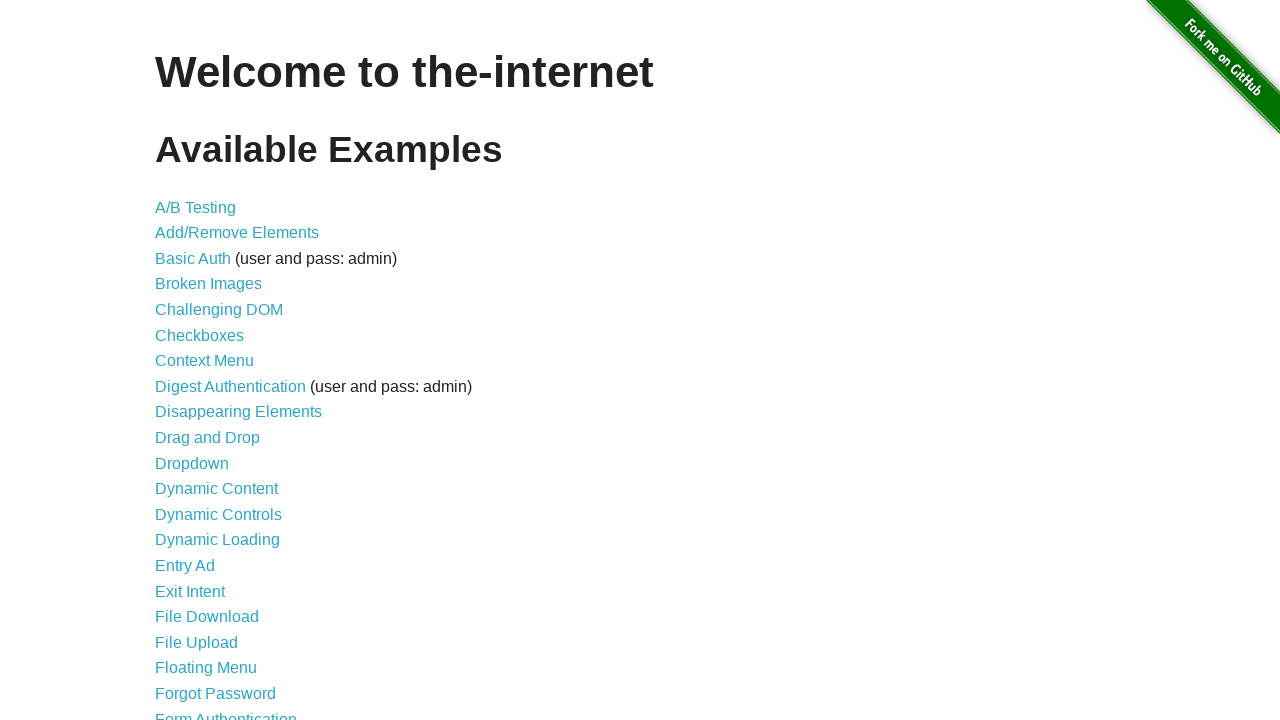

Clicked on frames link to navigate to frames section at (182, 361) on [href="/frames"]
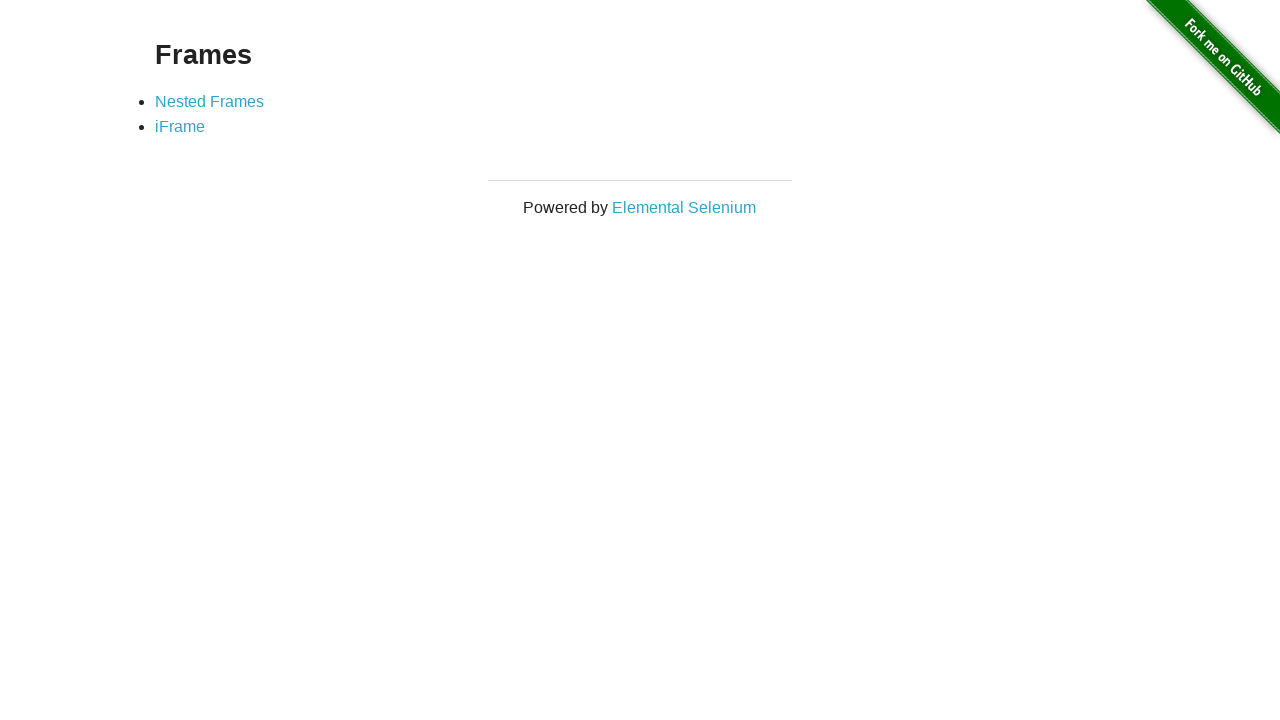

Clicked on iframe link to navigate to iframe page at (180, 127) on [href="/iframe"]
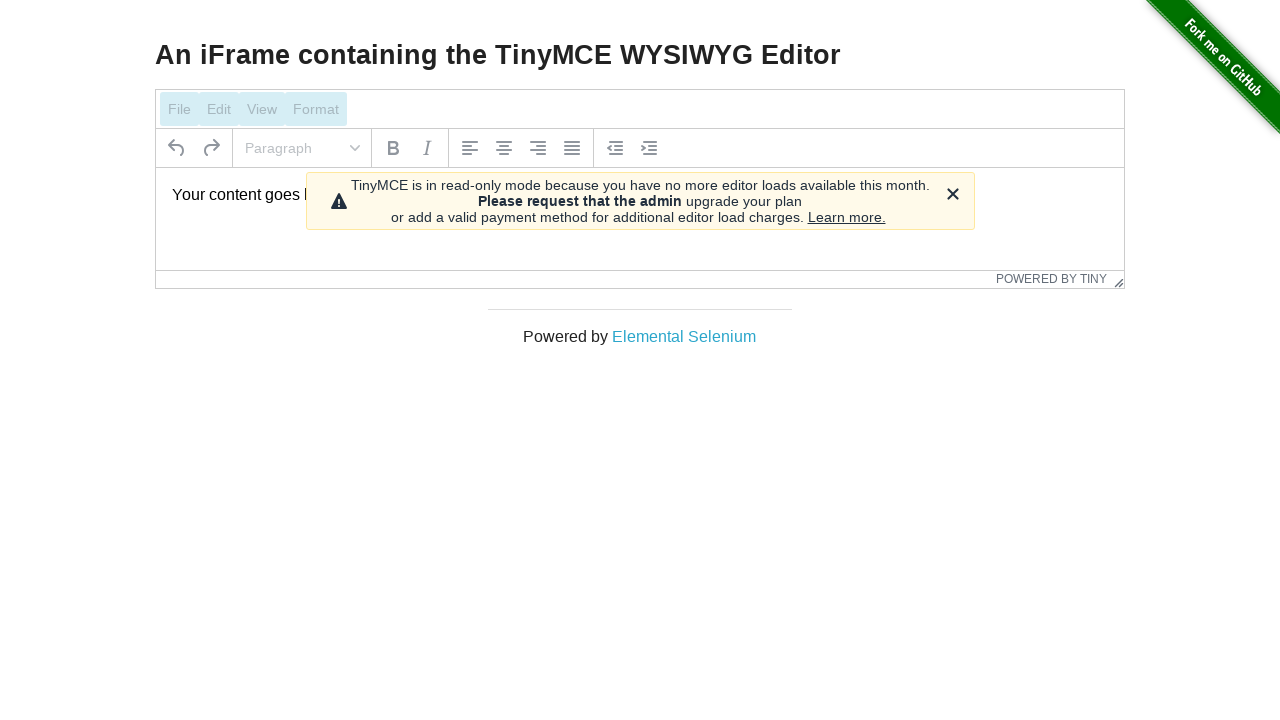

Located iframe with id 'mce_0_ifr'
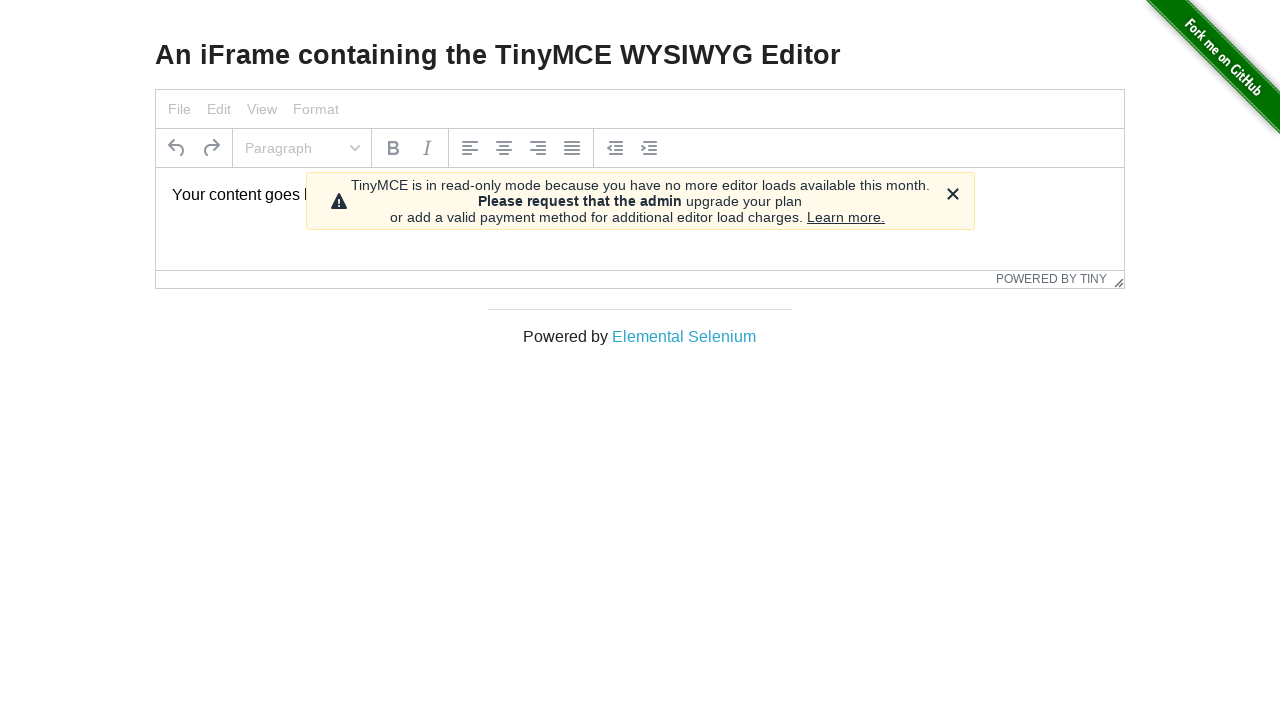

Verified content within iframe is visible
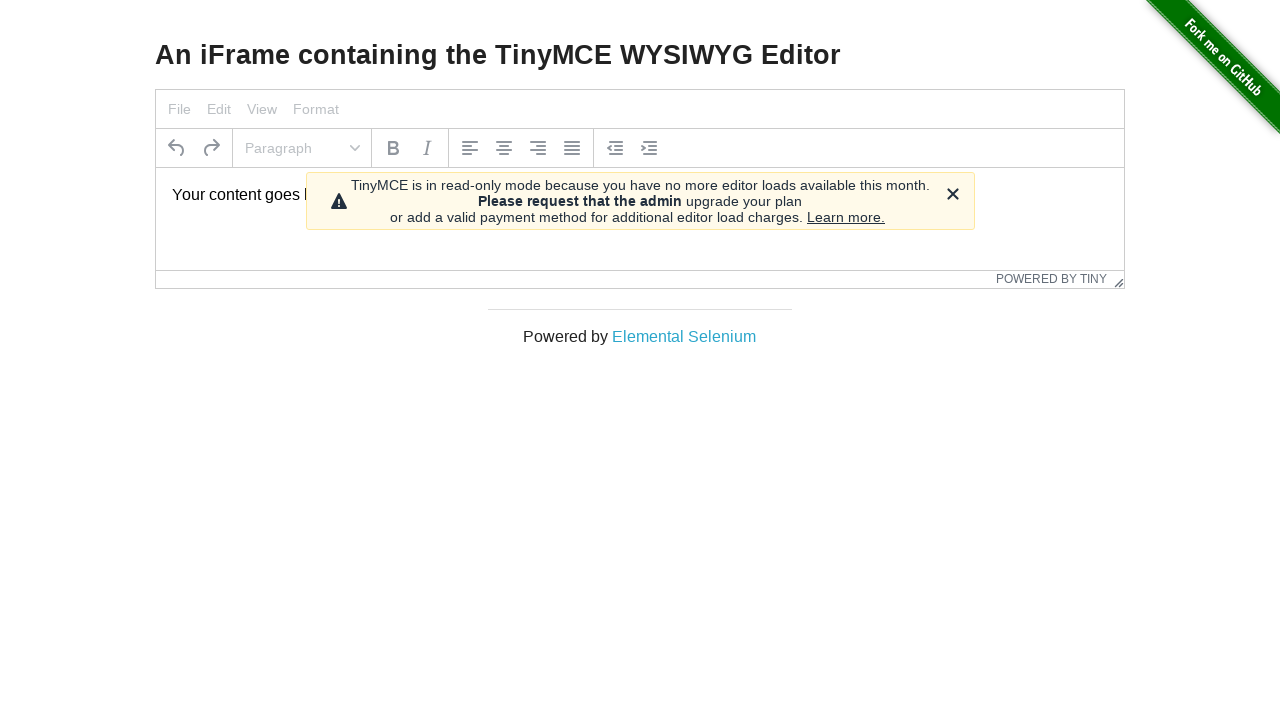

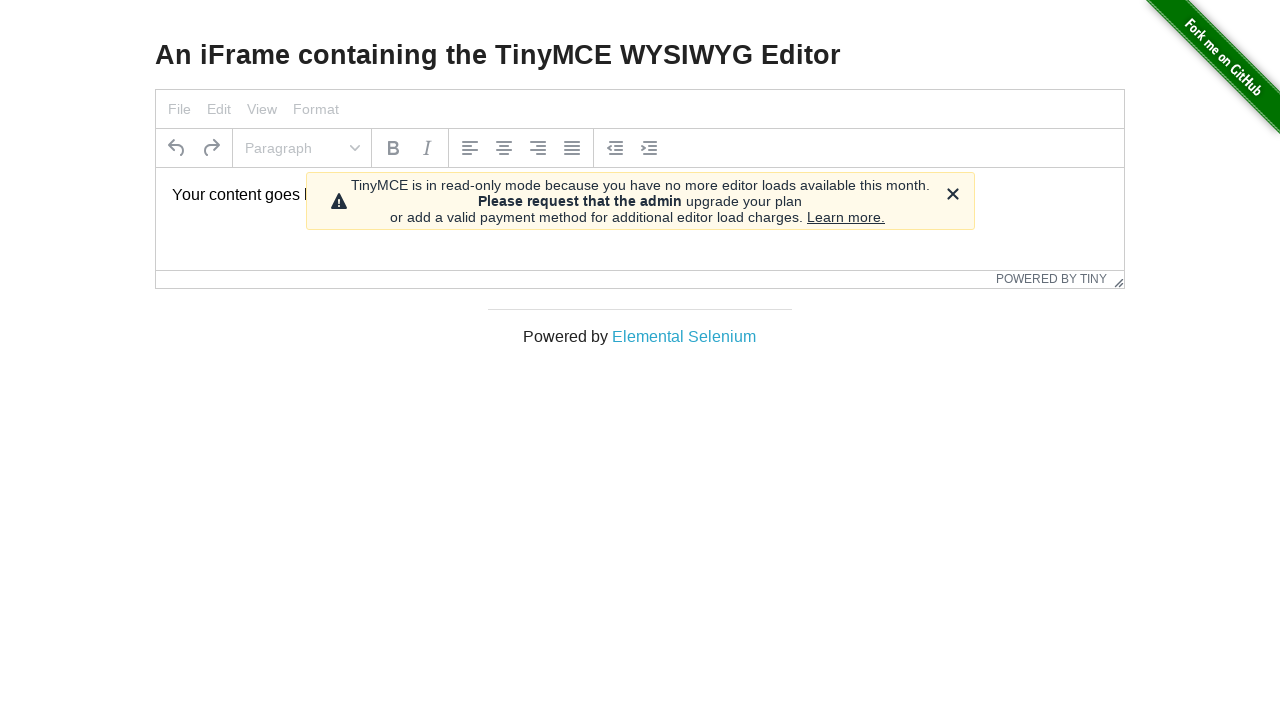